Tests table data search functionality by clicking on the Table Data Search link, filtering by "in progress", navigating back, and then filtering by "completed" to demonstrate stale element handling.

Starting URL: https://www.lambdatest.com/selenium-playground/

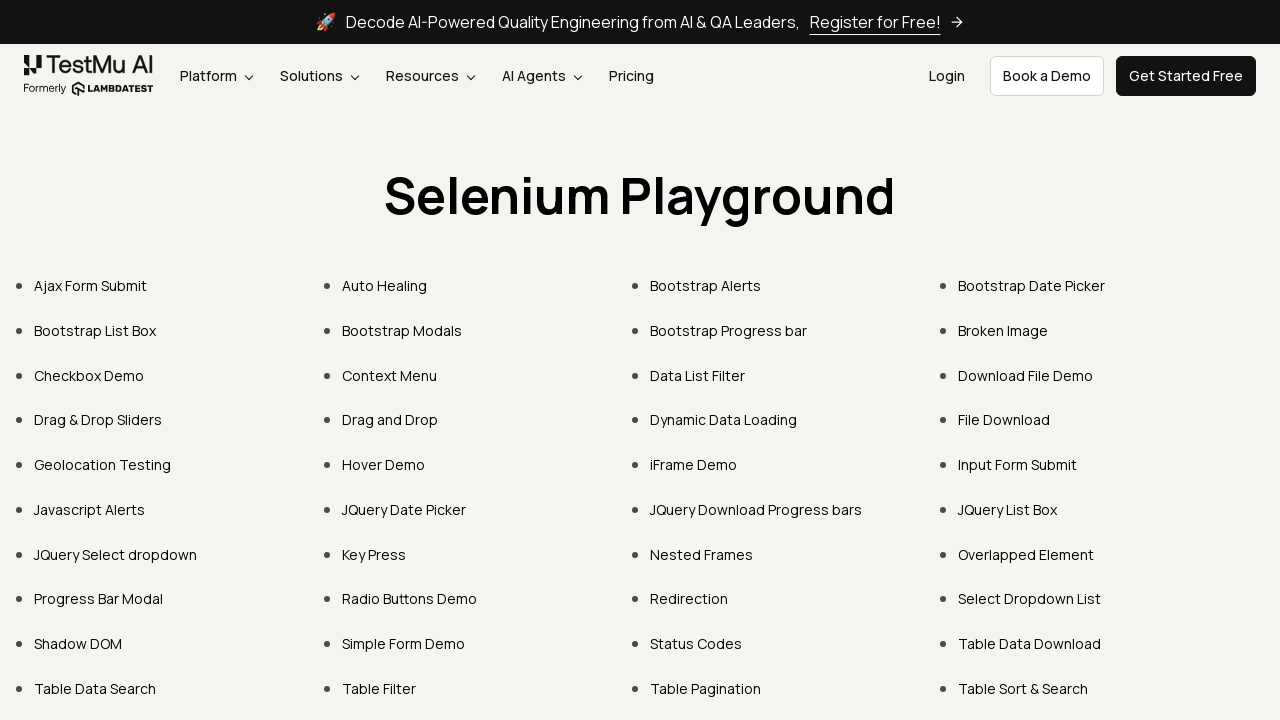

Clicked on Table Data Search link at (95, 688) on text=Table Data Search
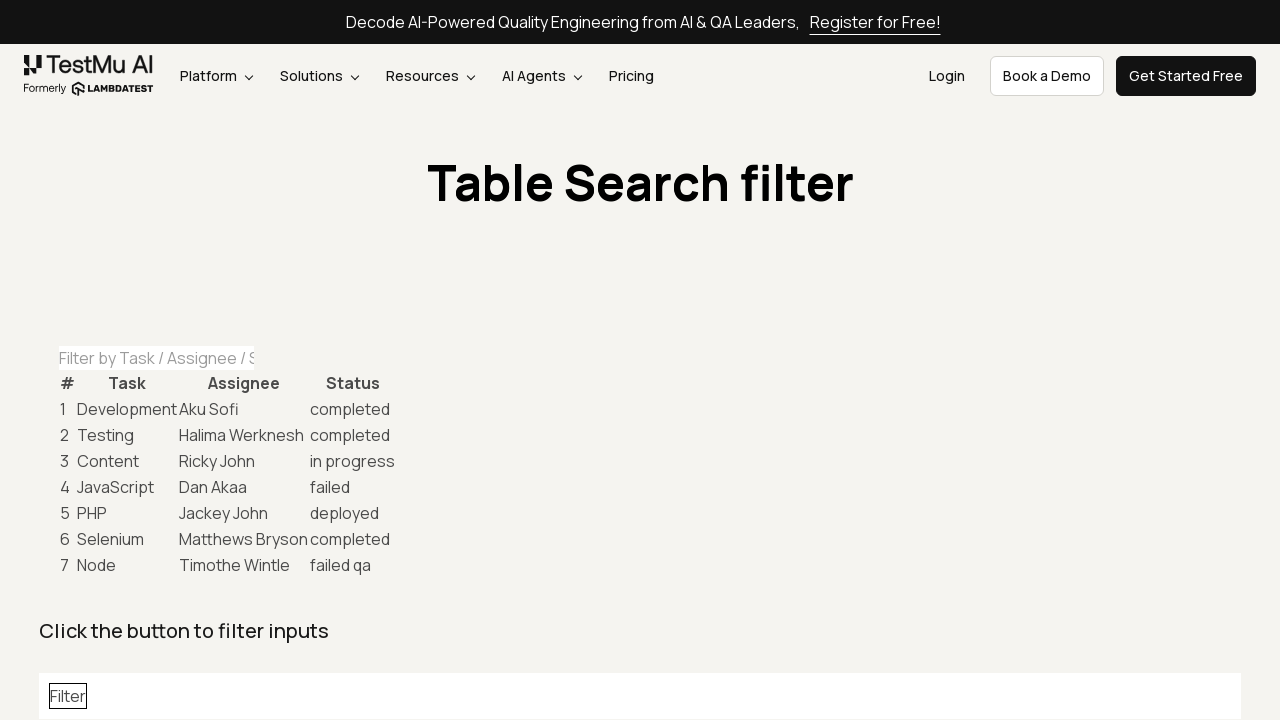

Filled filter field with 'in progress' on input#task-table-filter
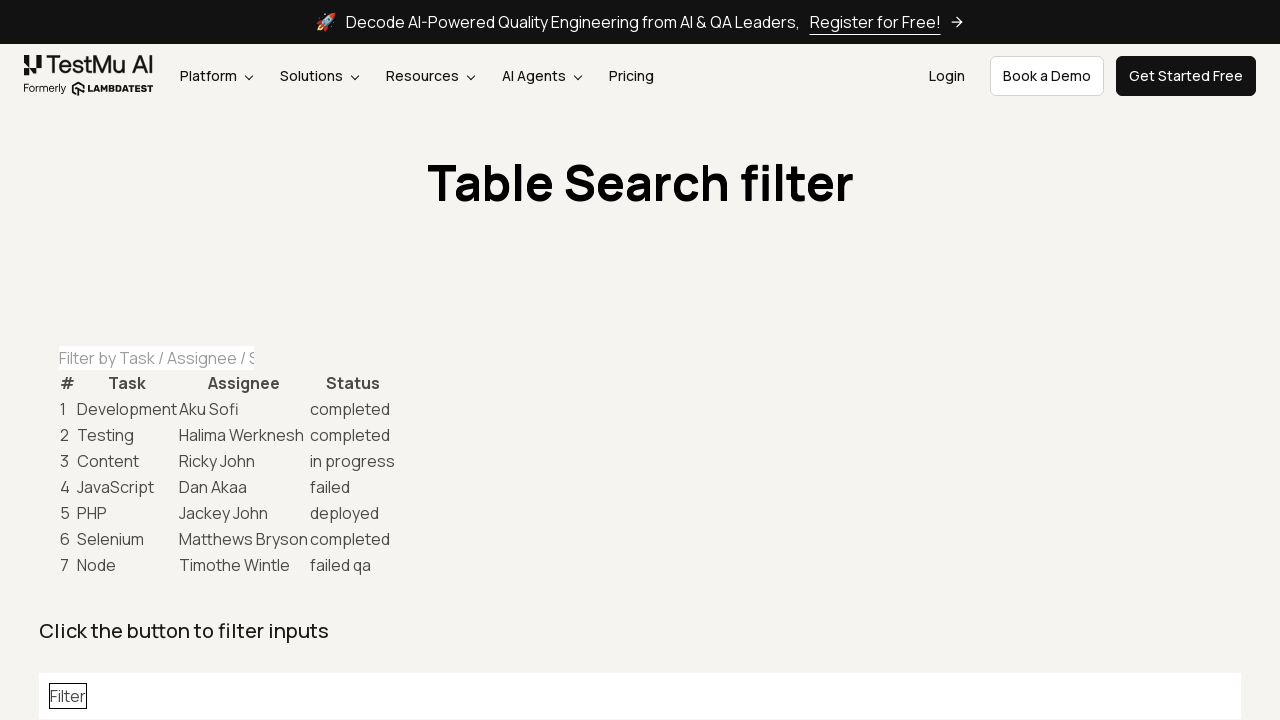

Navigated back to playground
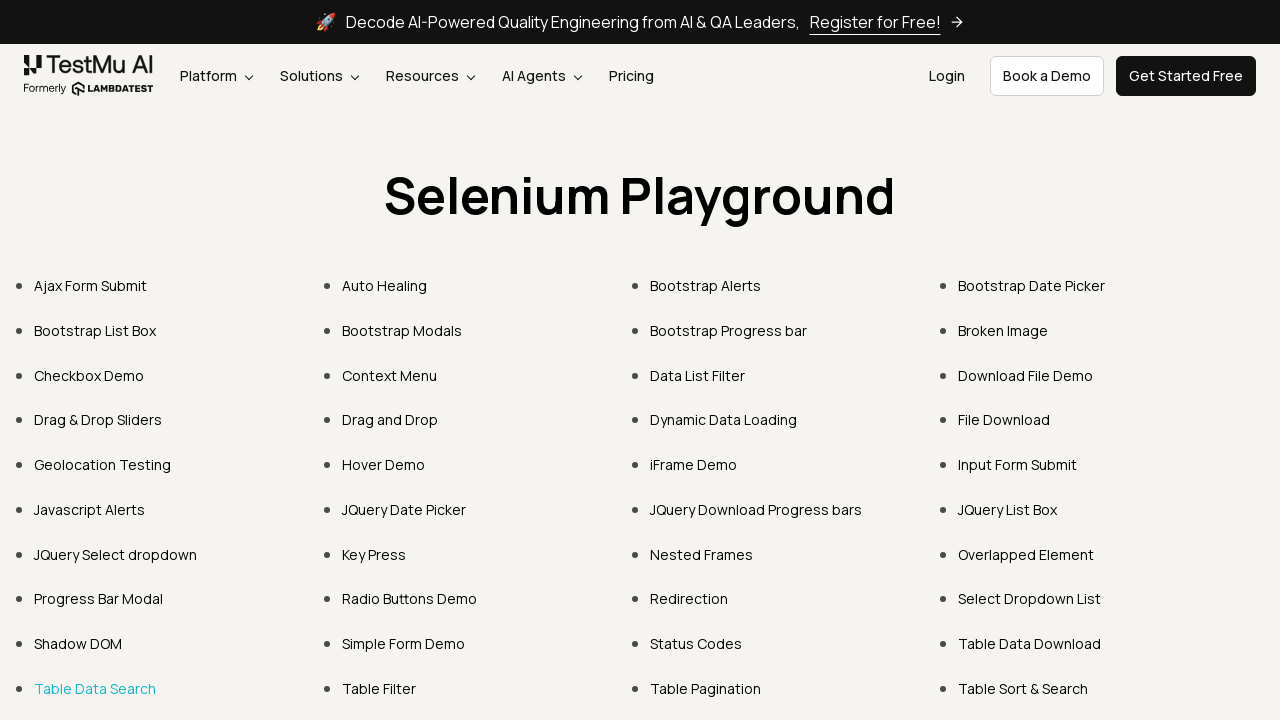

Clicked on Table Data Search link again at (95, 688) on text=Table Data Search
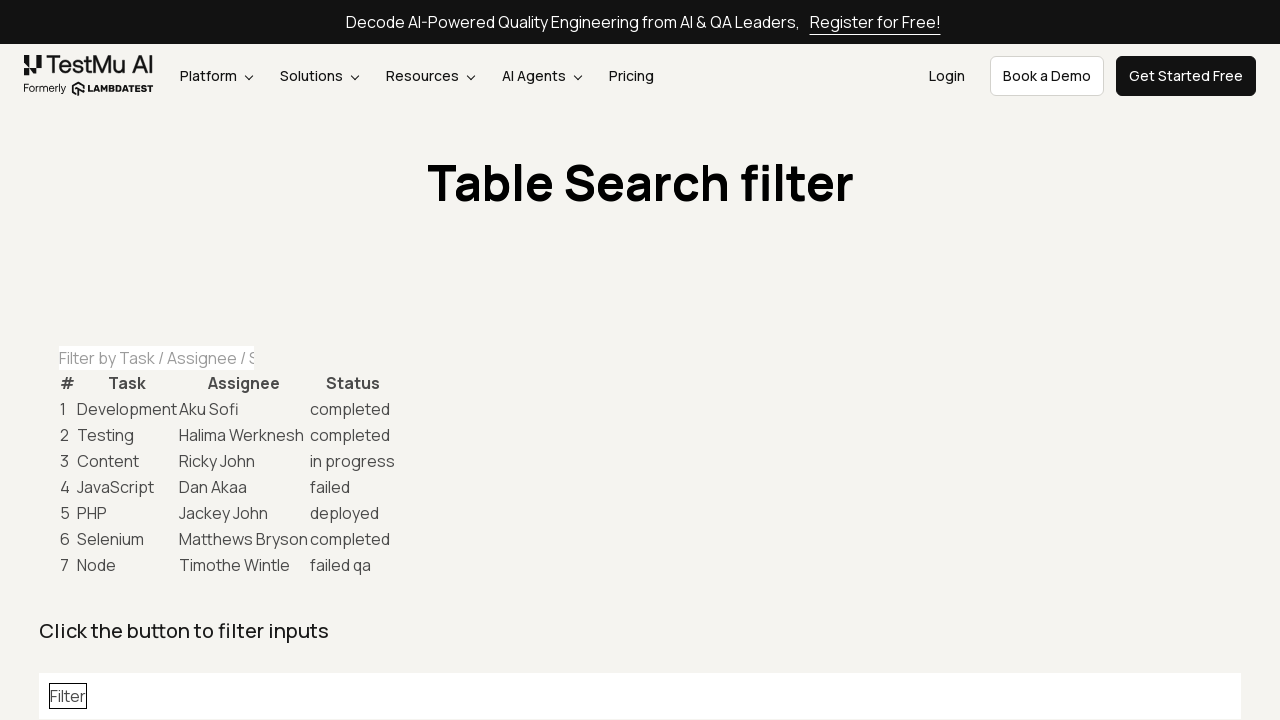

Filled filter field with 'completed' to test stale element handling on input#task-table-filter
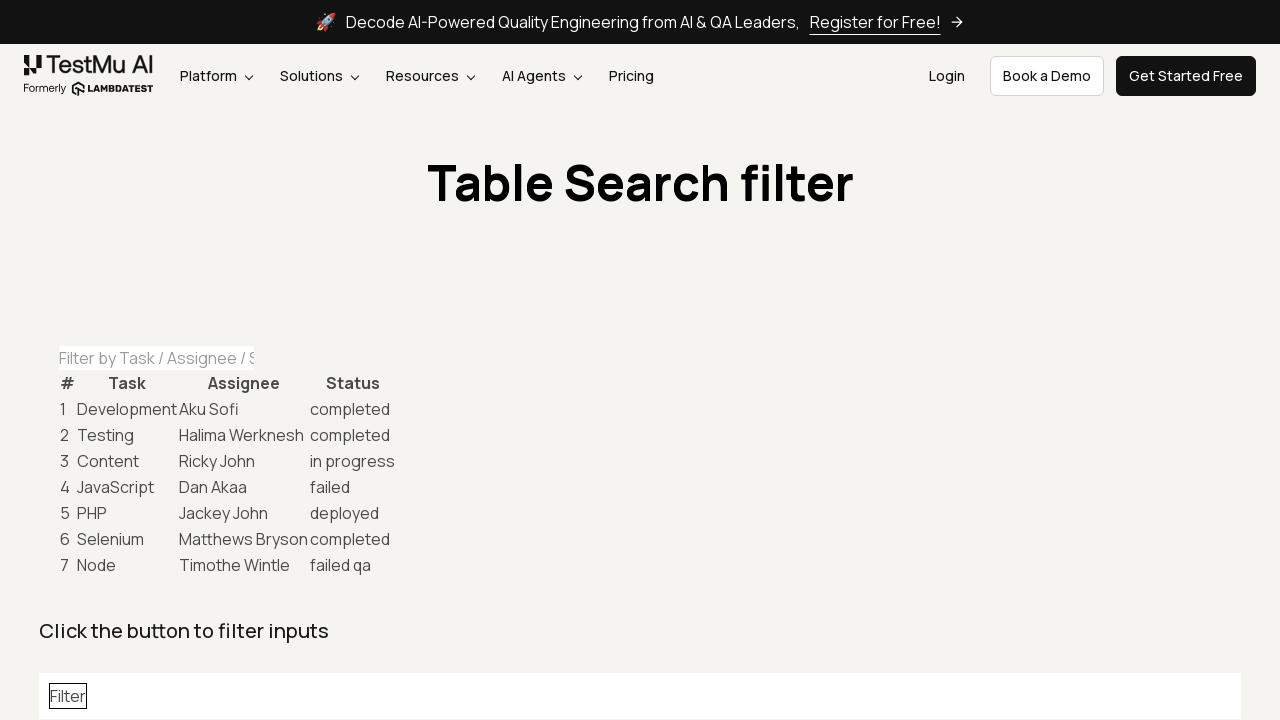

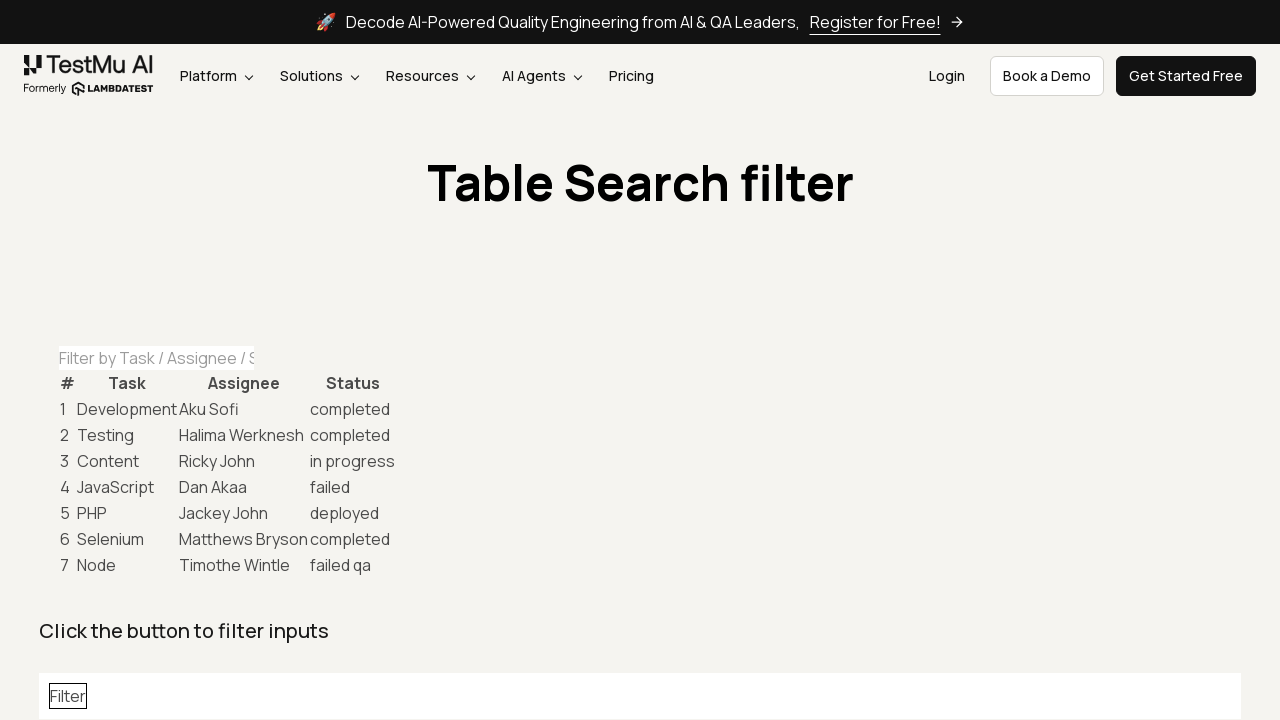